Tests registration form validation when password is less than 6 characters

Starting URL: https://alada.vn/tai-khoan/dang-ky.html

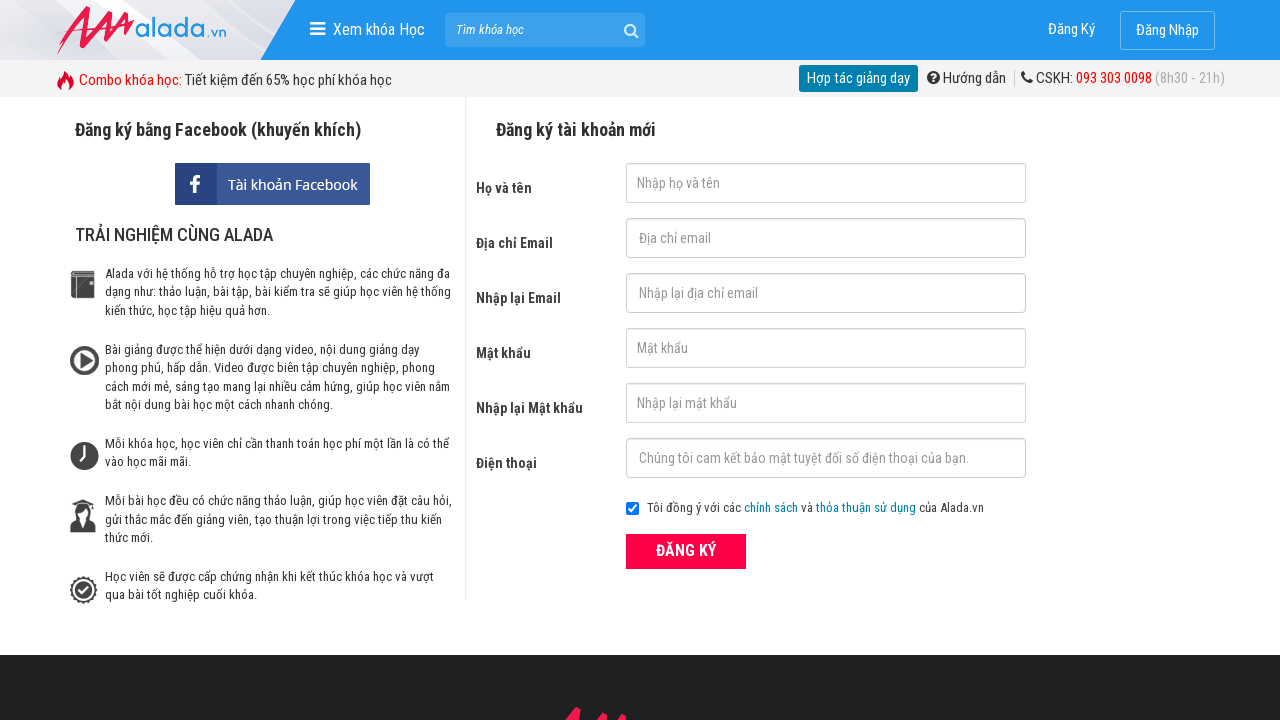

Filled first name field with 'Hoàng Xuân' on #txtFirstname
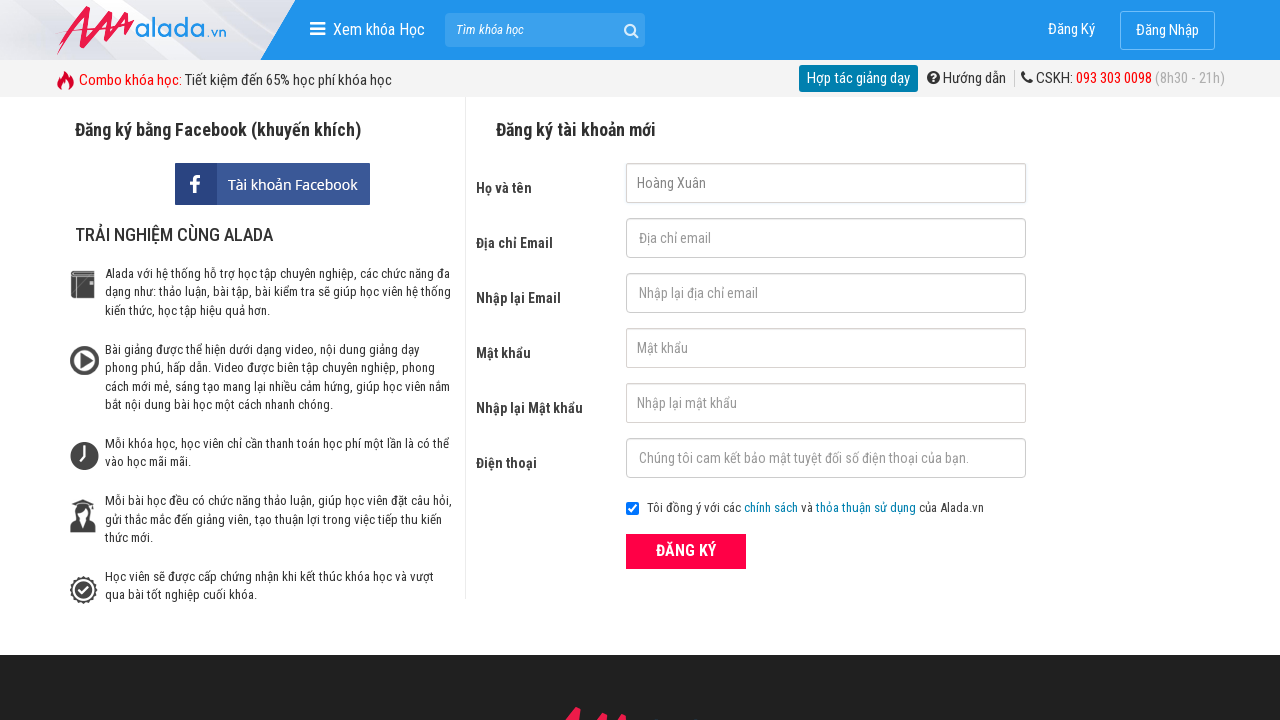

Filled email field with 'Xuanht1234@gmail.com' on #txtEmail
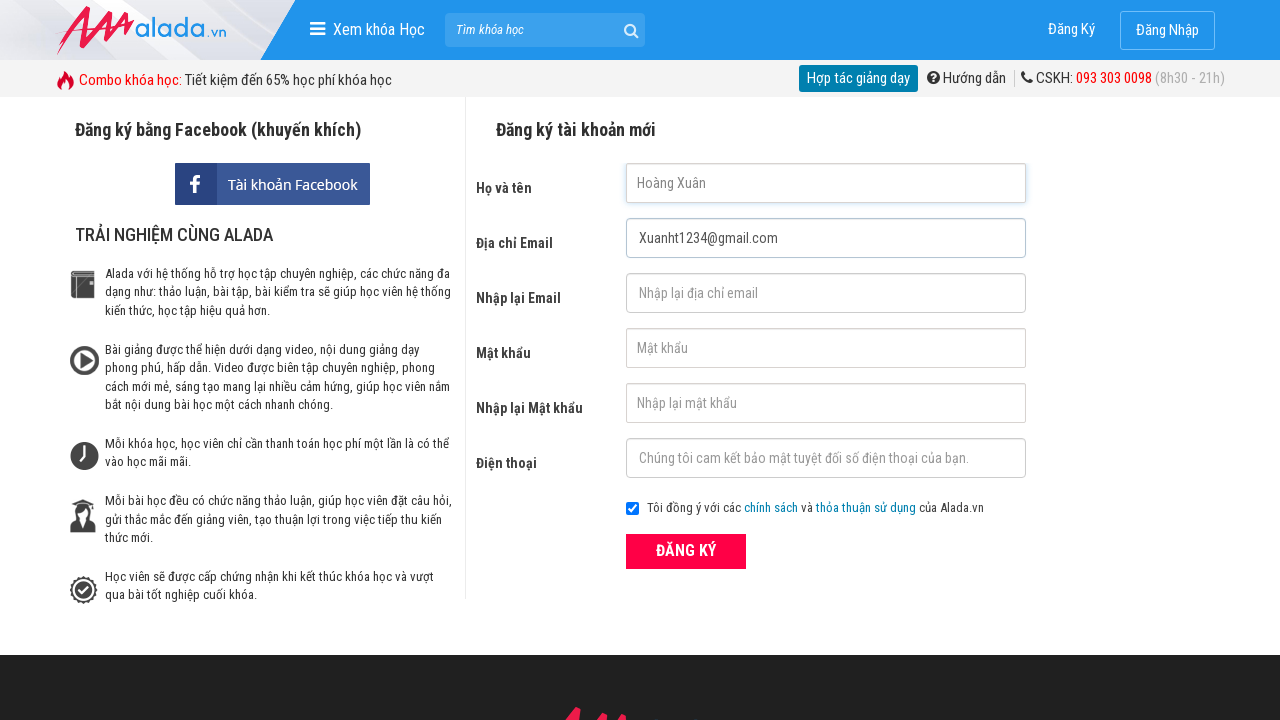

Filled confirm email field with 'Xuanht1234@gmail.com' on #txtCEmail
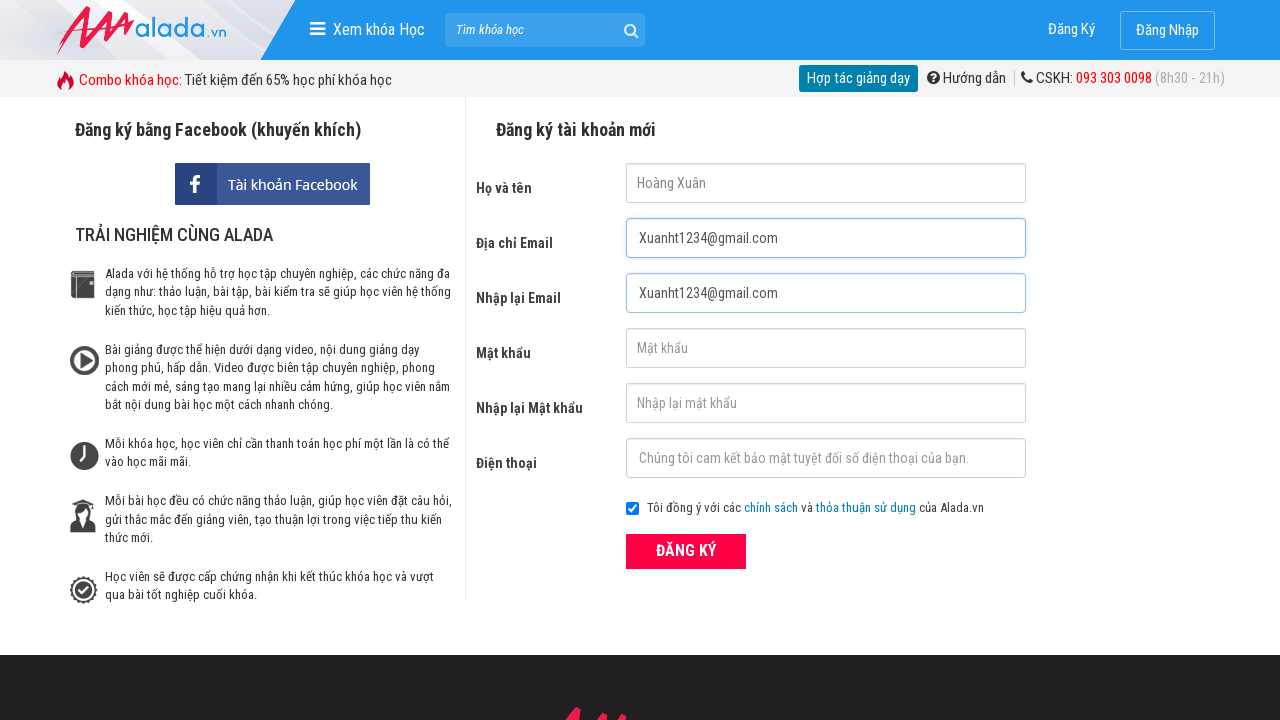

Filled password field with short password 'Xua' (3 characters) on input#txtPassword
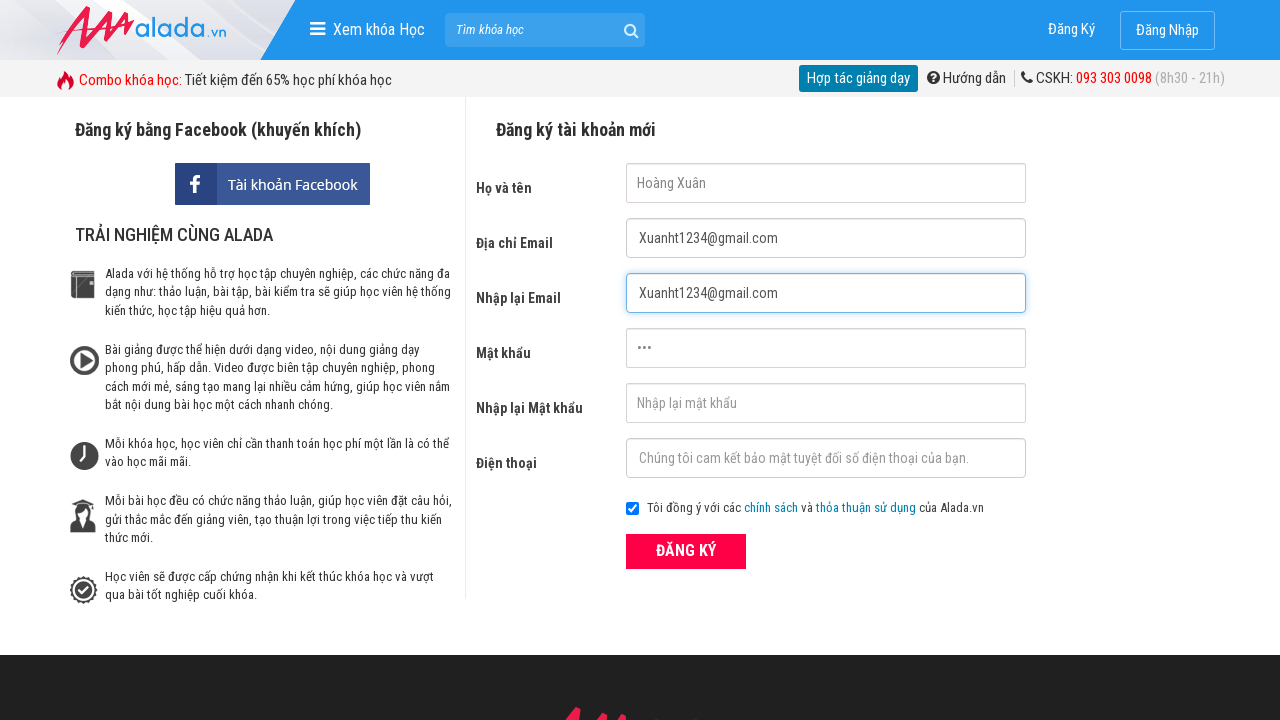

Filled confirm password field with 'Xua' on input#txtCPassword
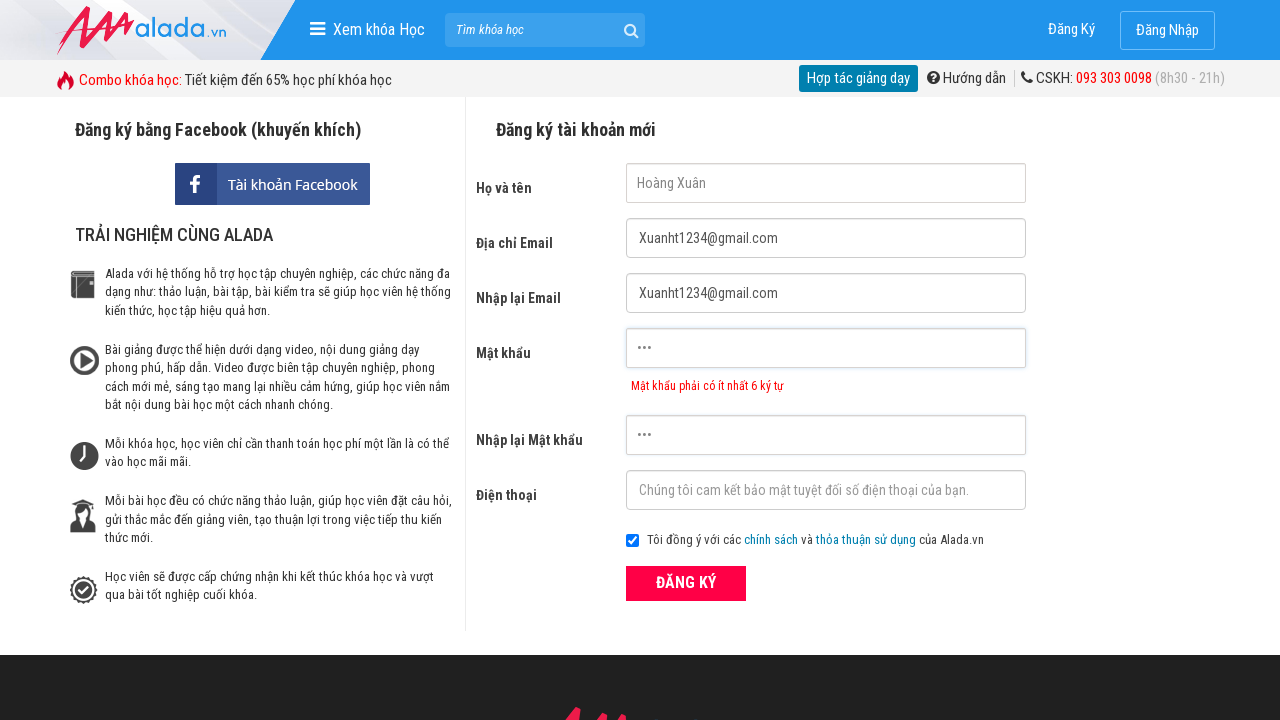

Filled phone number field with '0987654321' on input#txtPhone
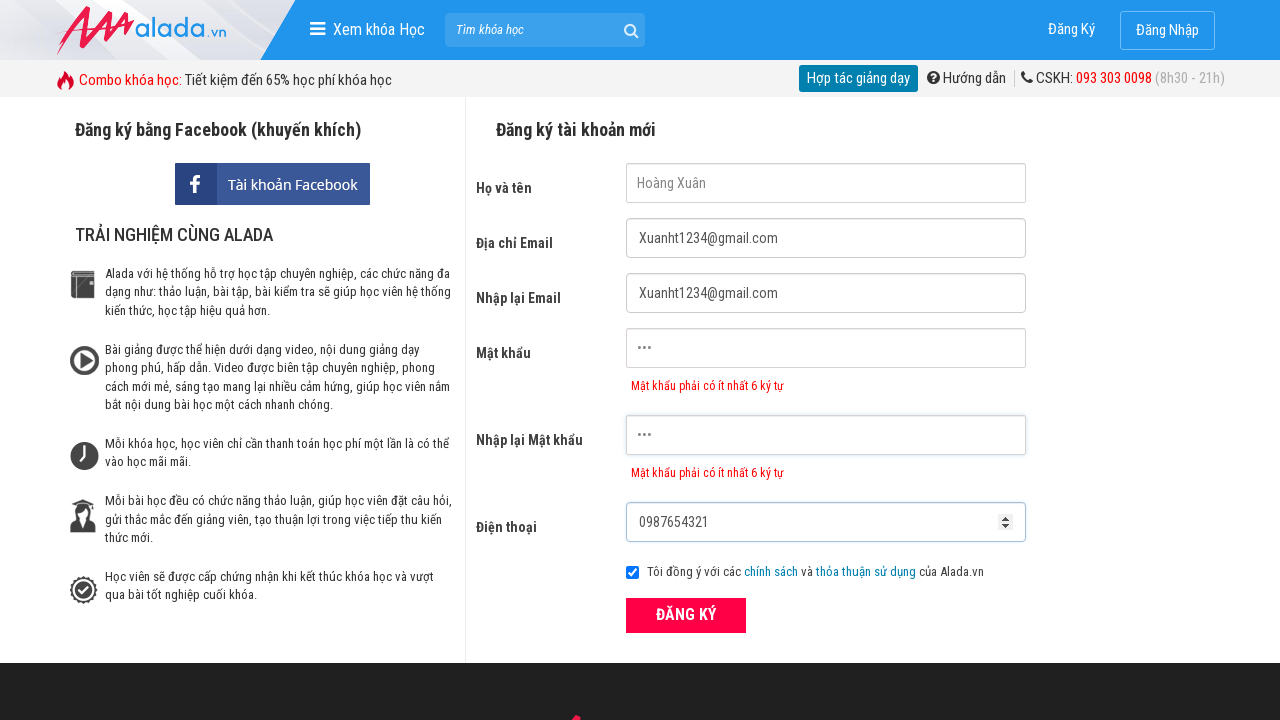

Clicked submit button to attempt registration at (686, 615) on button[type='submit']
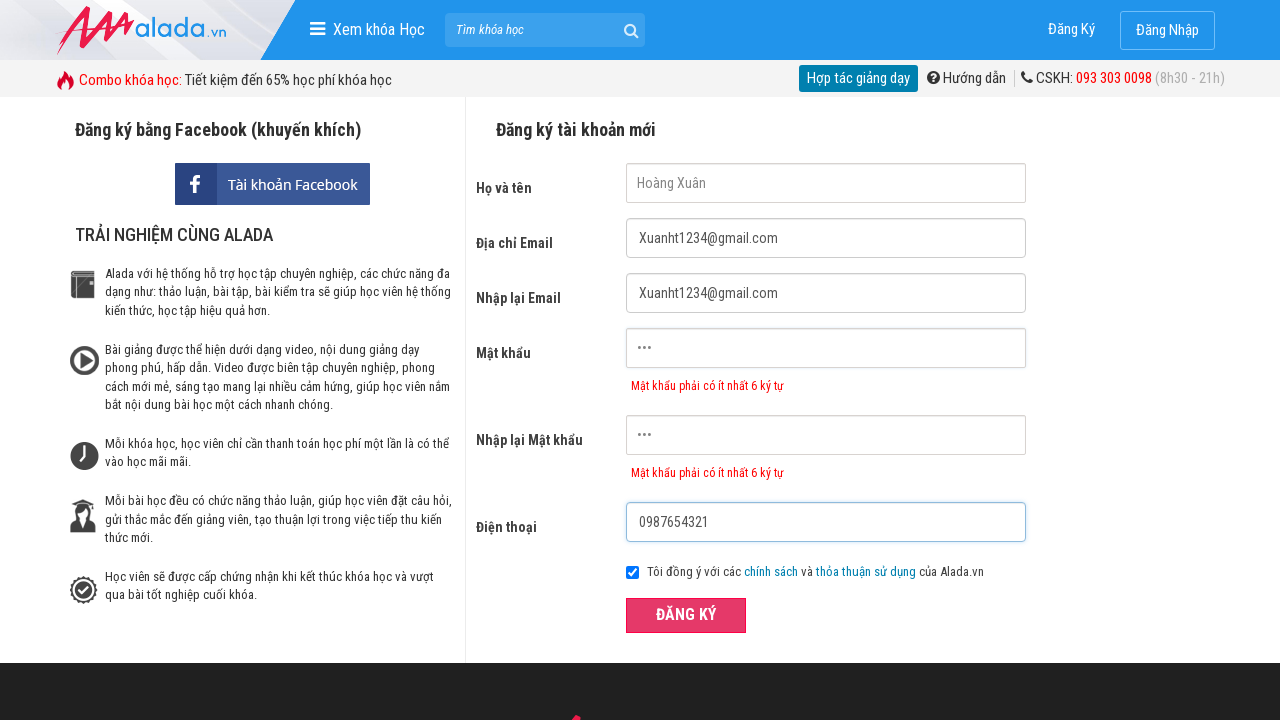

Password error message appeared, validating short password rejection
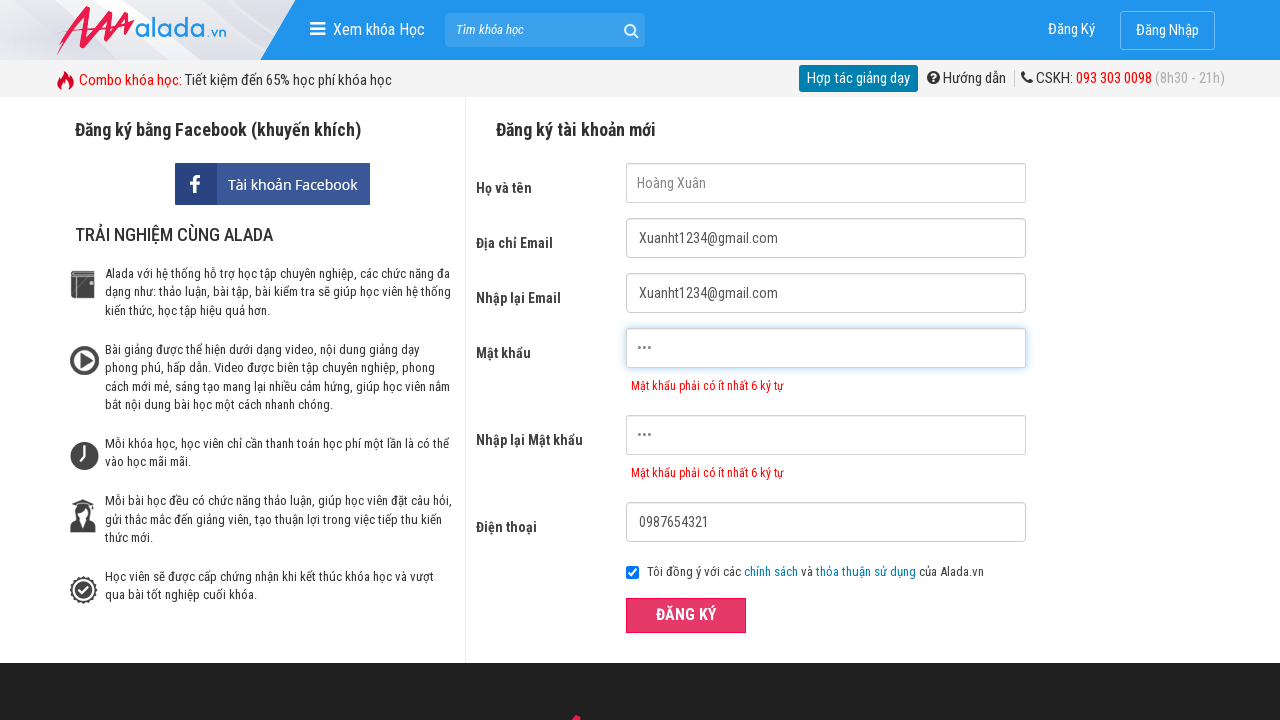

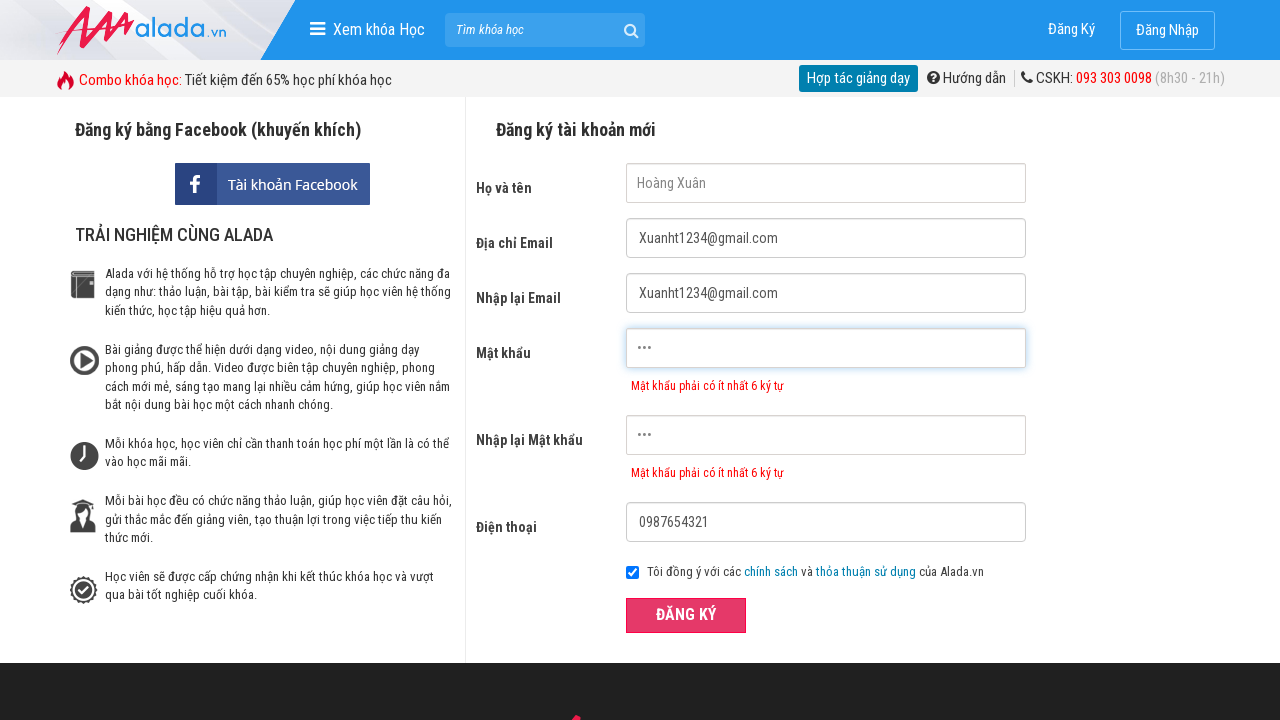